Tests order tracking functionality by entering an invalid order number and verifying that a "not found" message is displayed

Starting URL: https://qa-scooter.praktikum-services.ru

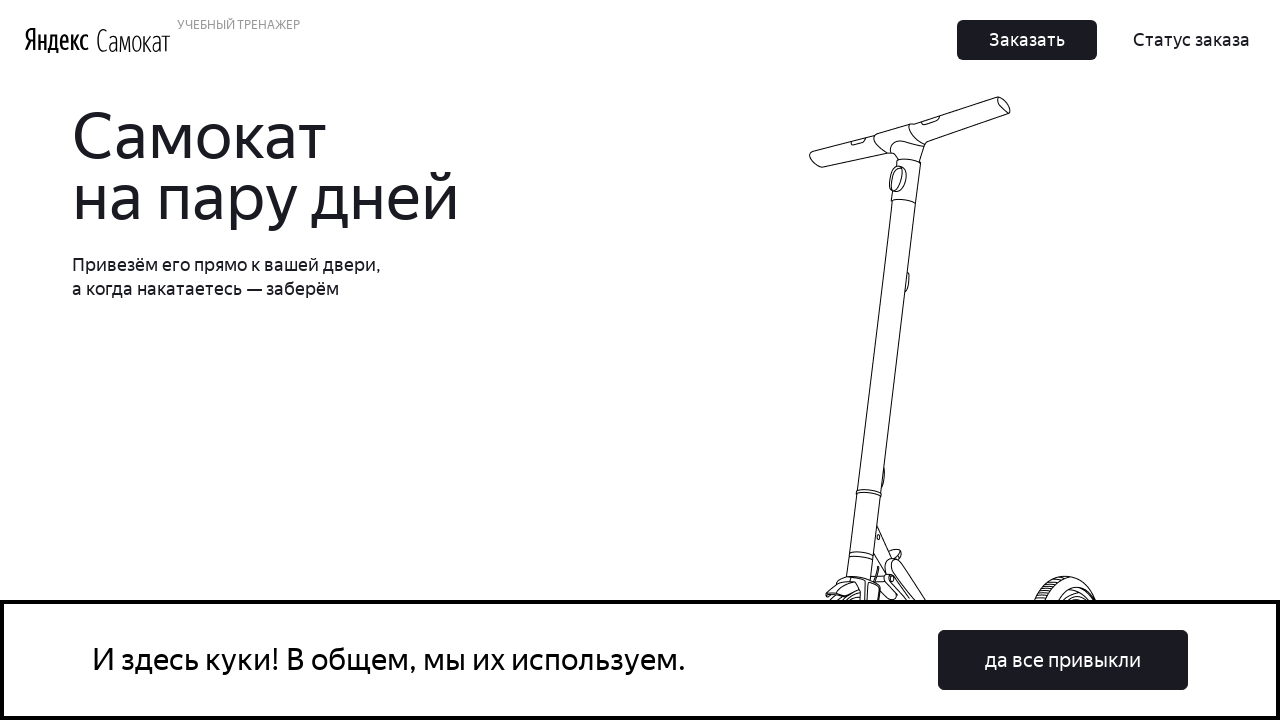

Page loaded - DOM content ready
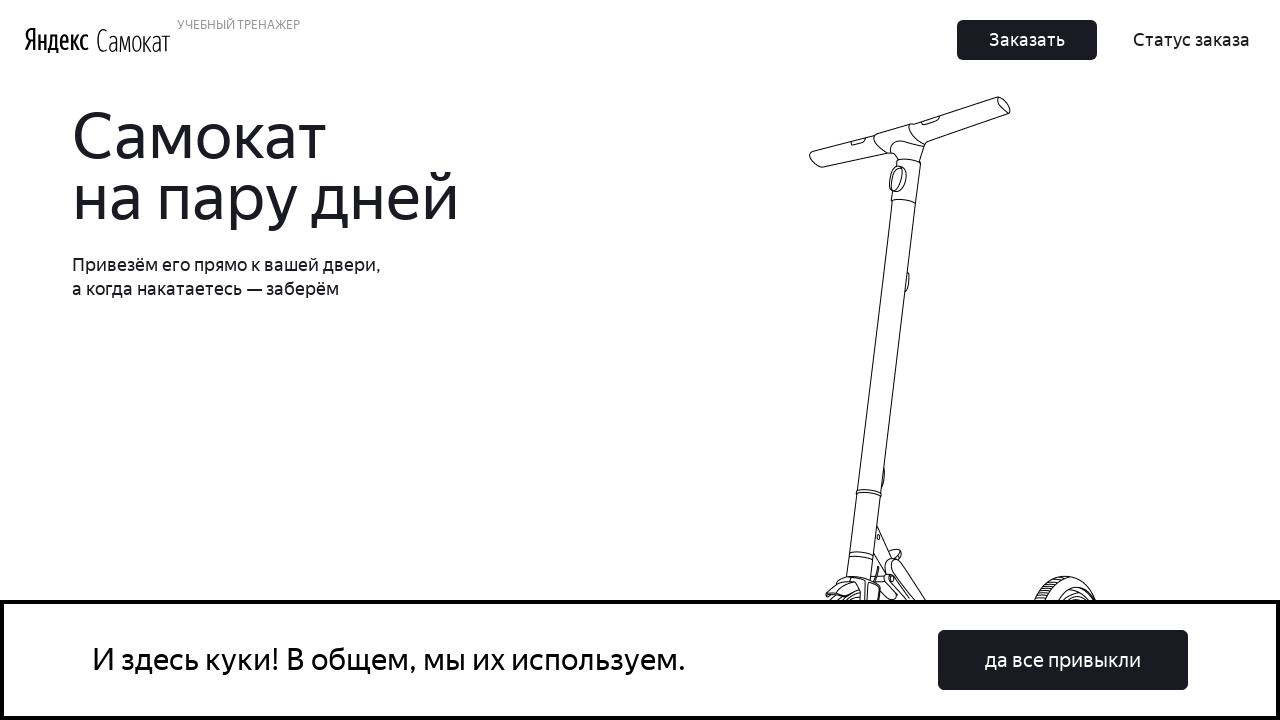

Clicked on order status button in header at (1192, 40) on button:has-text('Статус заказа'), [class*='Header_Link']:has-text('Статус заказа
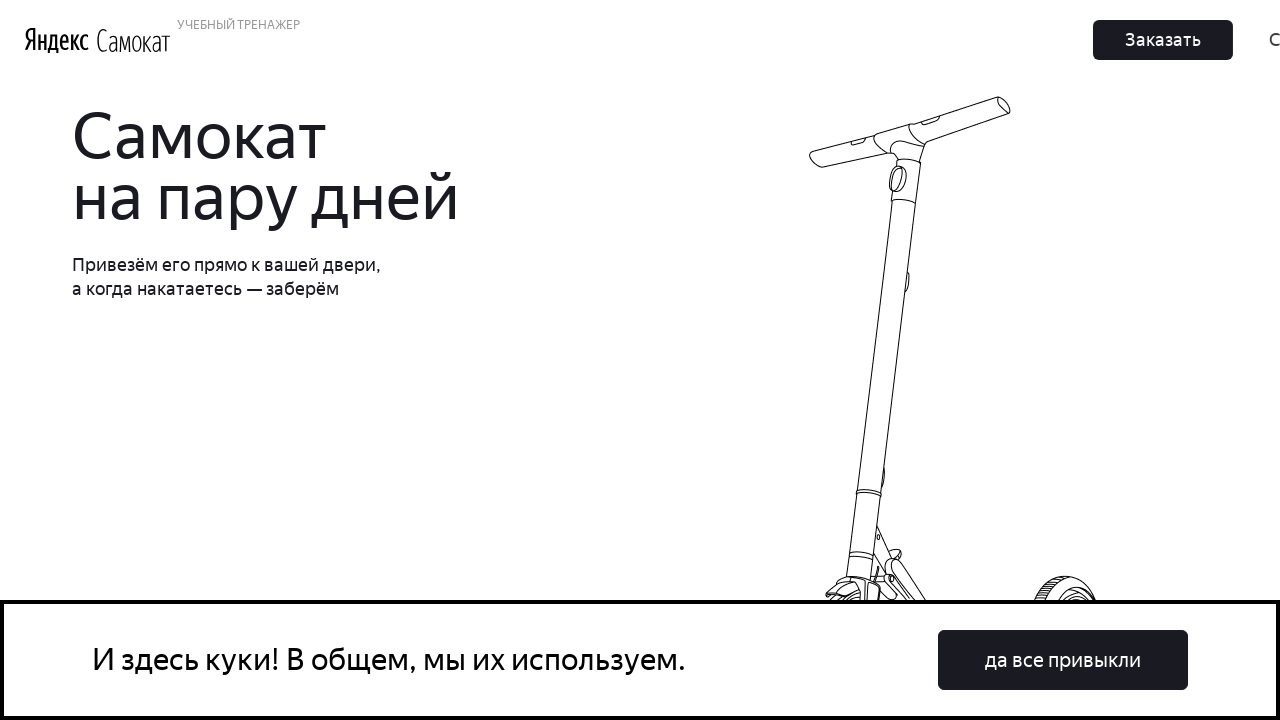

Entered invalid track number '5859565759' in search field on input[placeholder*='номер'], input[class*='Input_Input']
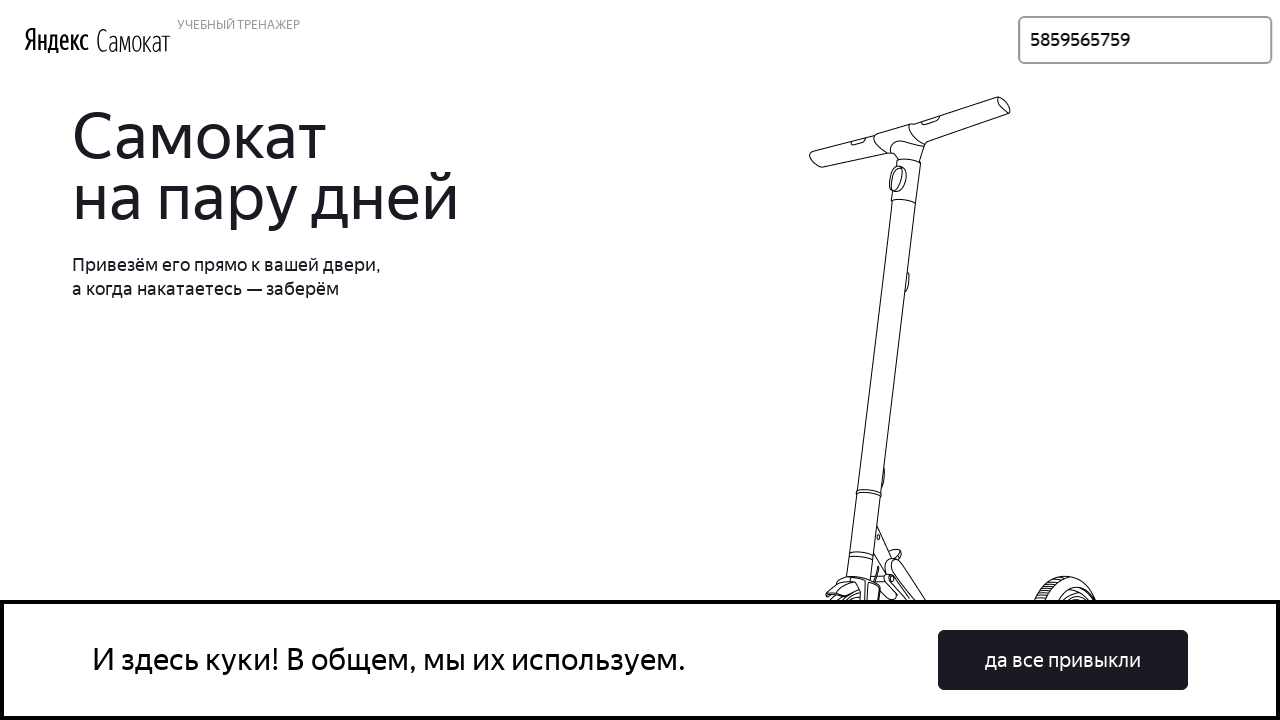

Clicked Go button to search for order at (1216, 40) on button:has-text('Go'), button[class*='Button_Button']:has-text('Go')
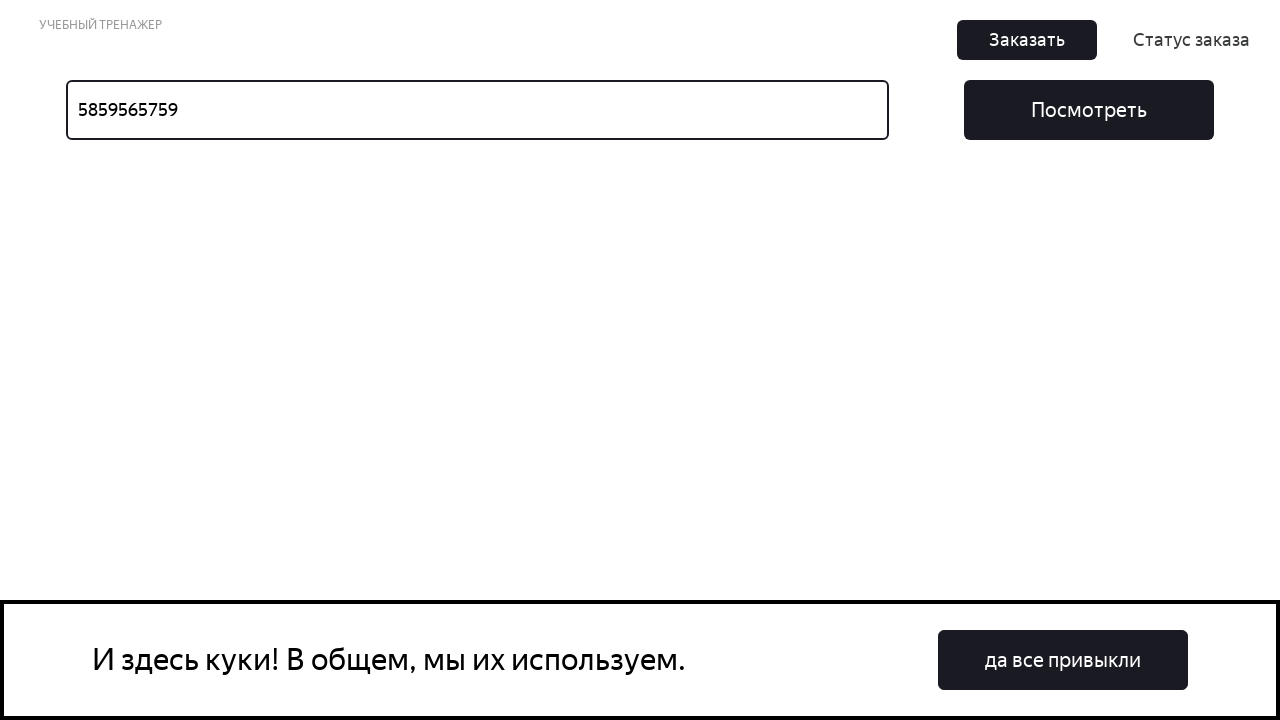

Not found message displayed - order not found as expected
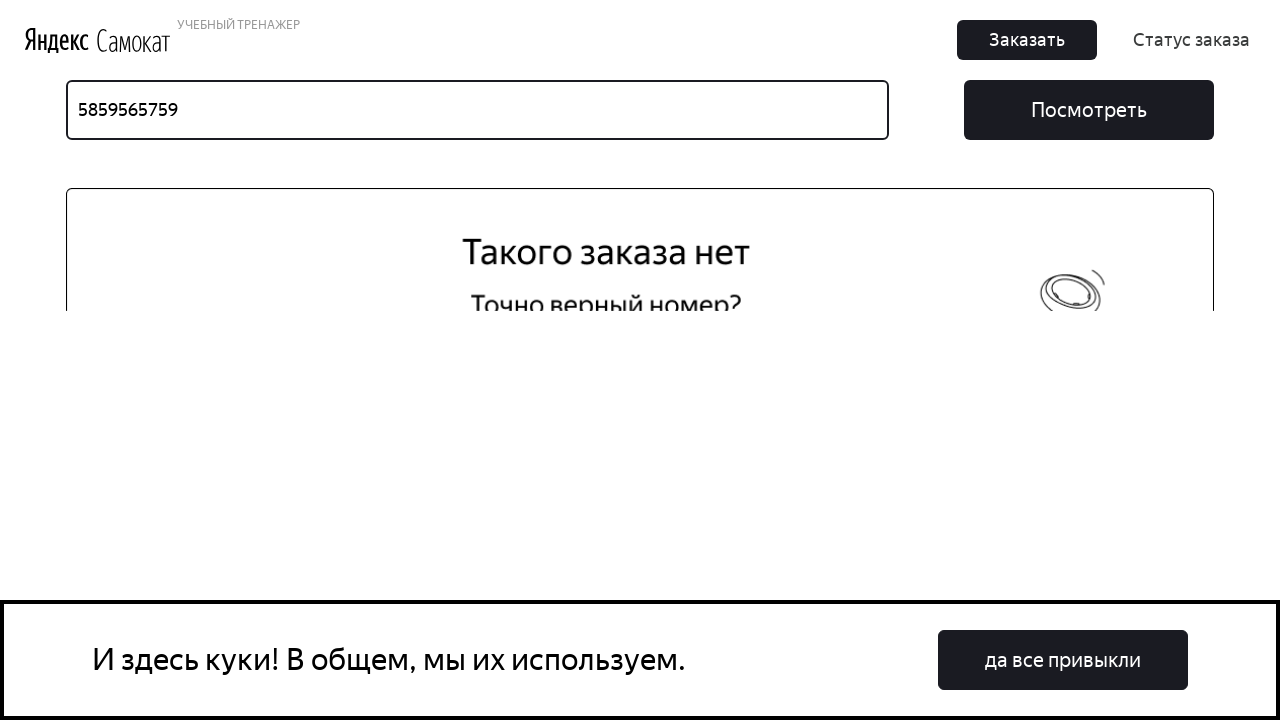

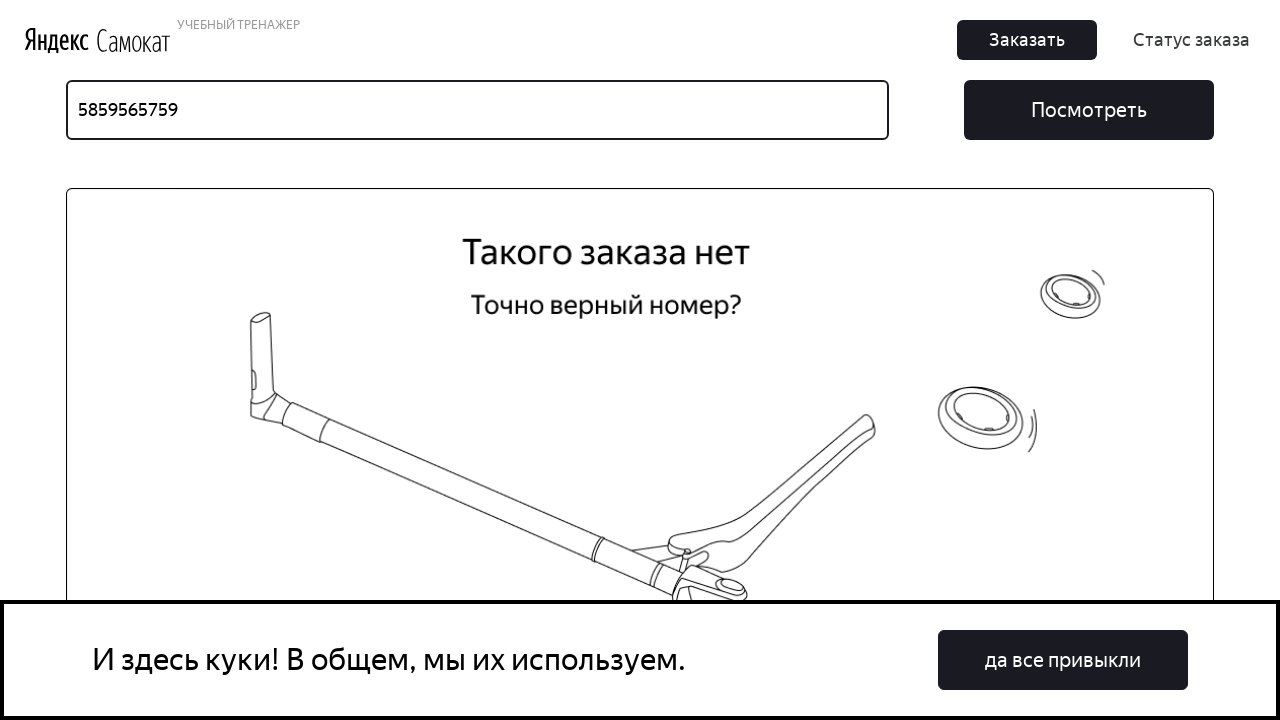